Tests dynamic content loading by clicking a start button and waiting for content to appear

Starting URL: http://the-internet.herokuapp.com/dynamic_loading/2

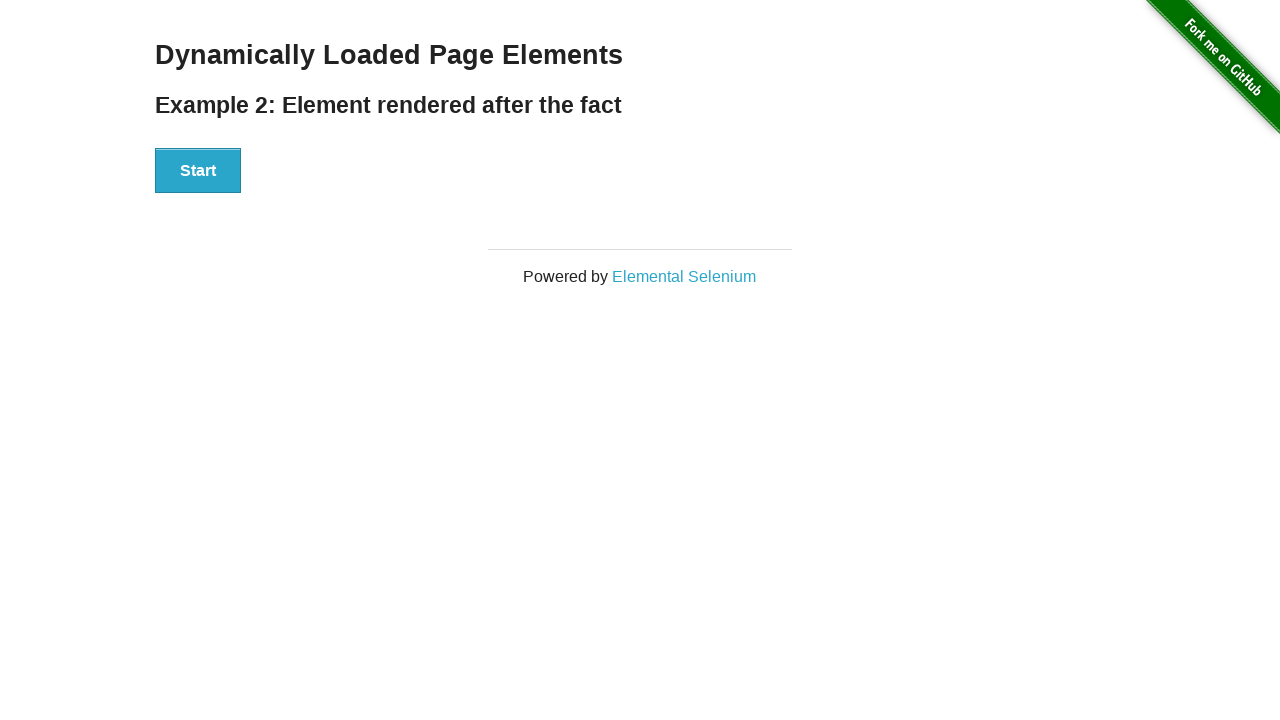

Clicked start button to trigger dynamic content loading at (198, 171) on #start > button
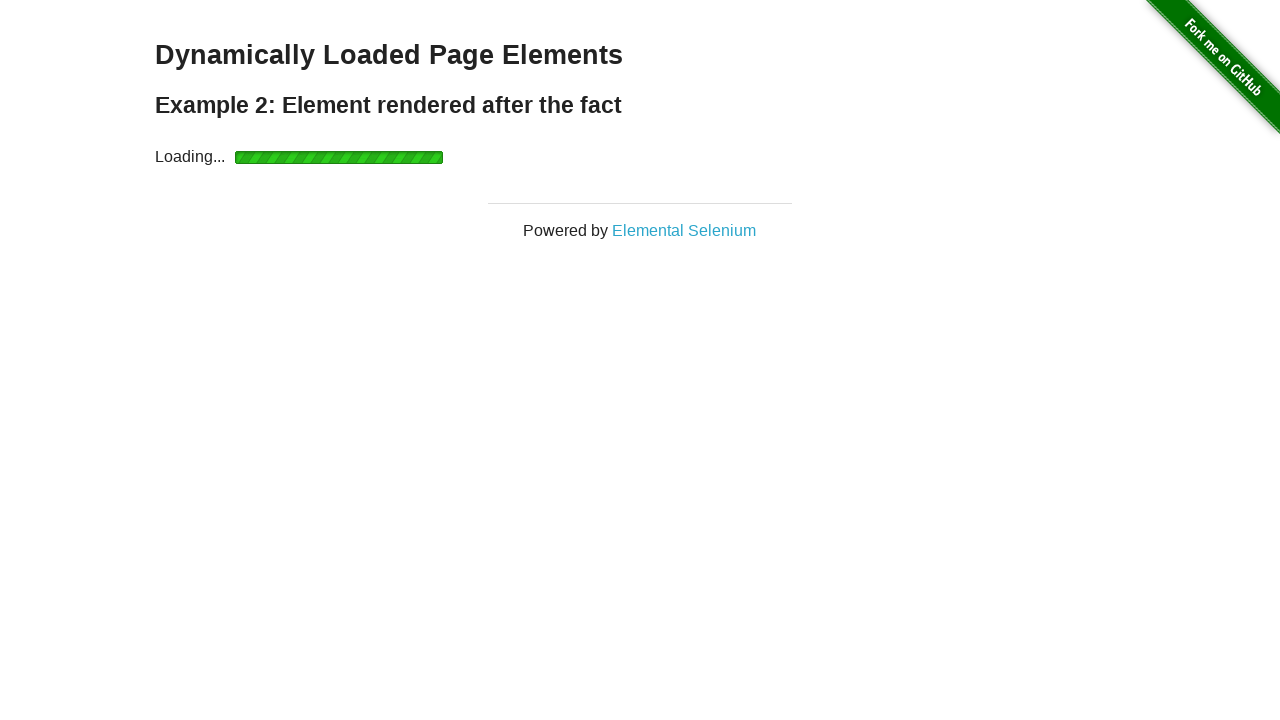

Dynamic content finished loading - finish element appeared
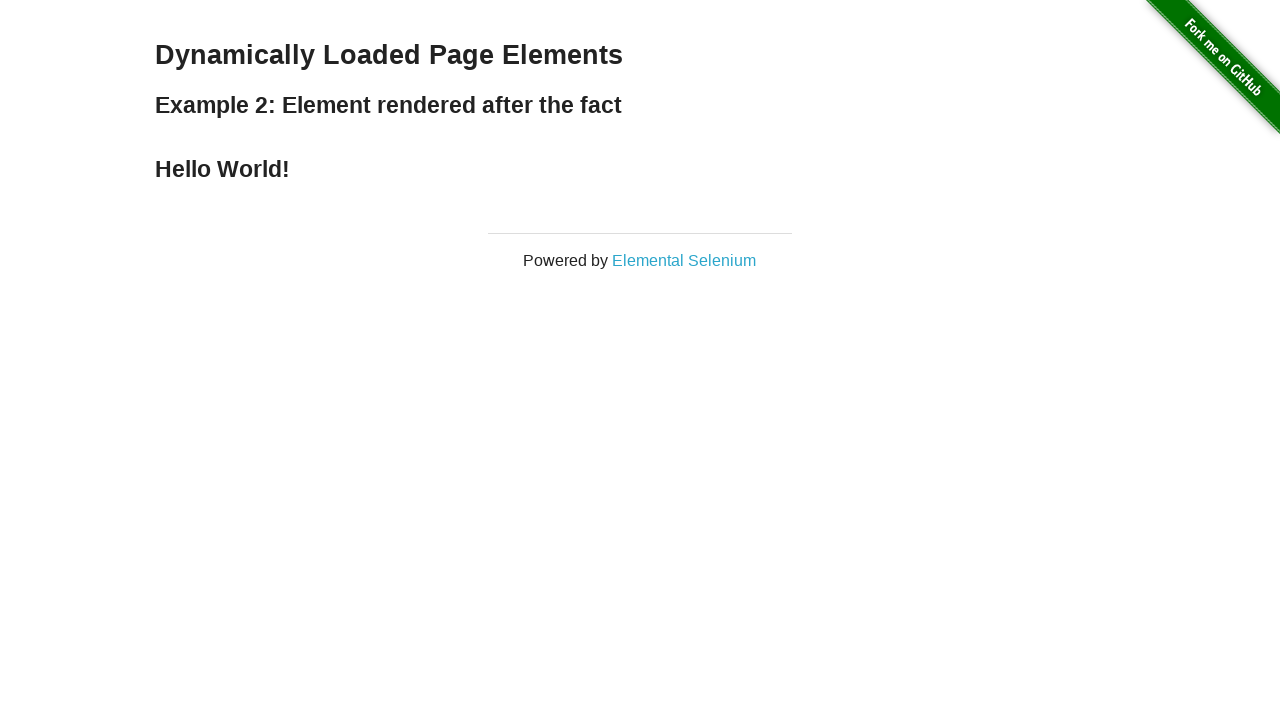

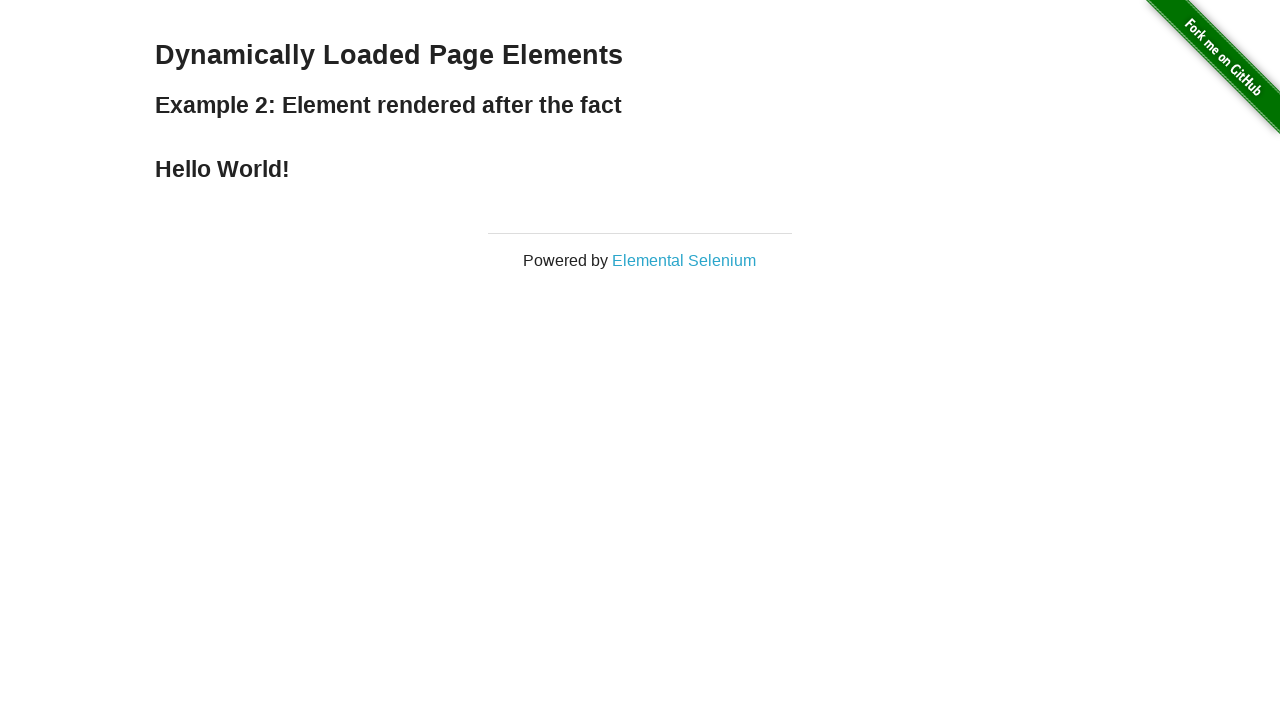